Tests browser navigation commands by visiting two different websites and using back/forward navigation to traverse browser history

Starting URL: http://advantageonlineshopping.com/#/

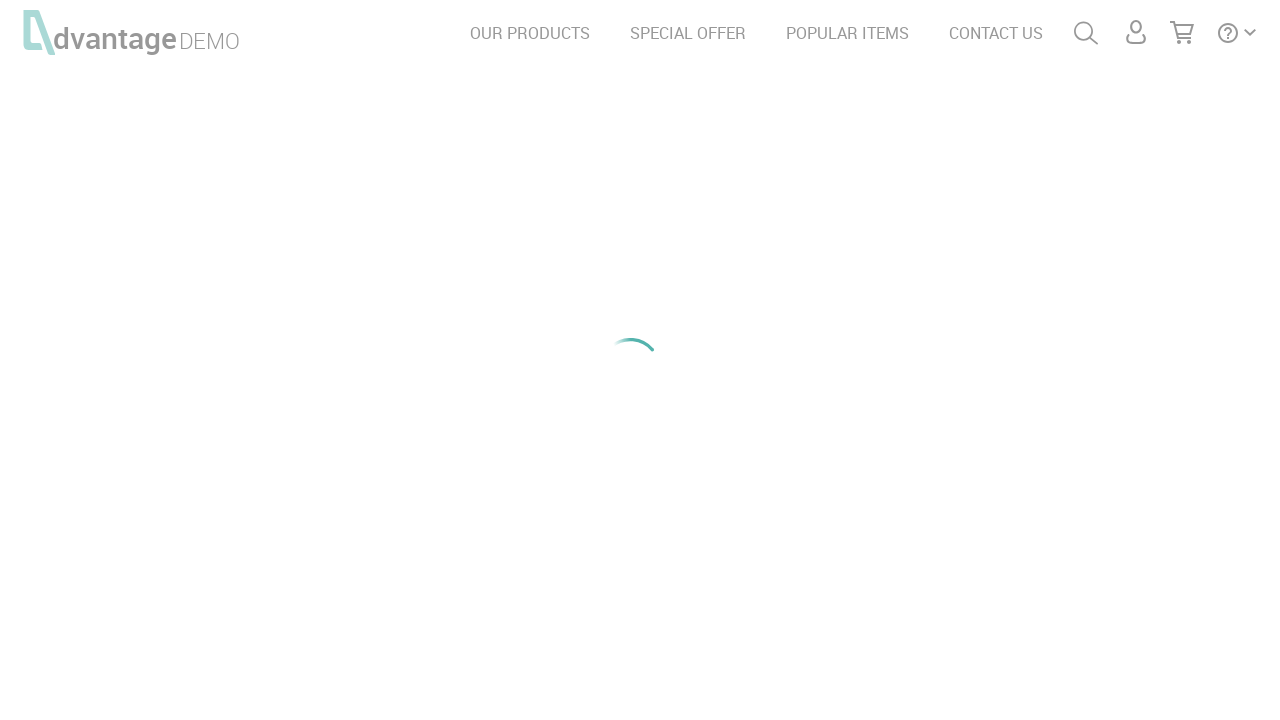

Initial page at http://advantageonlineshopping.com/#/ loaded with networkidle state
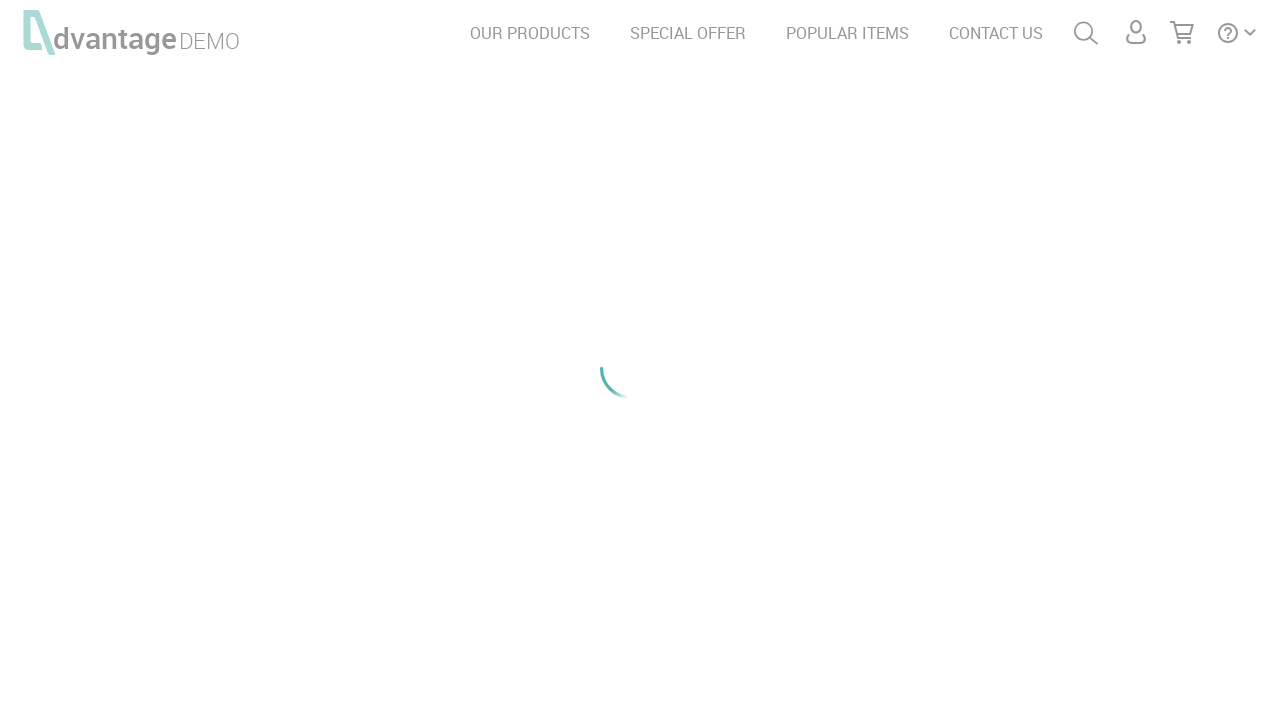

Navigated to https://www.pavantestingtools.com/
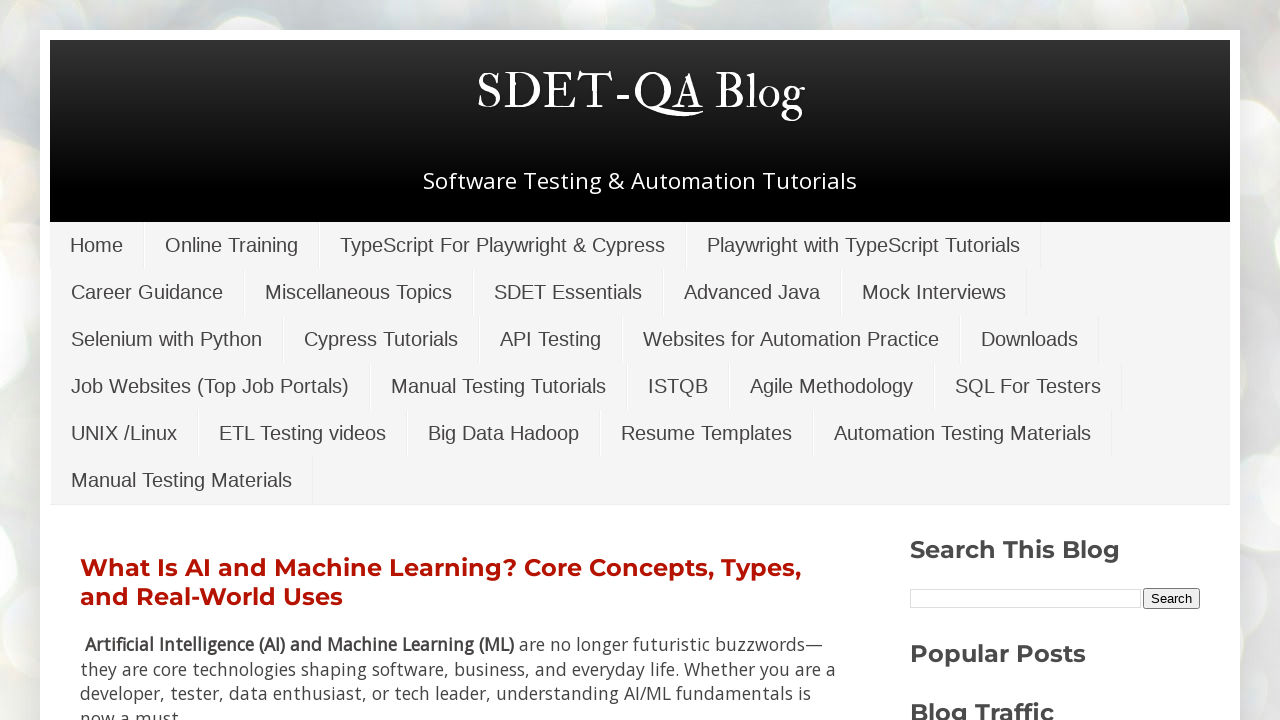

Second website loaded with networkidle state
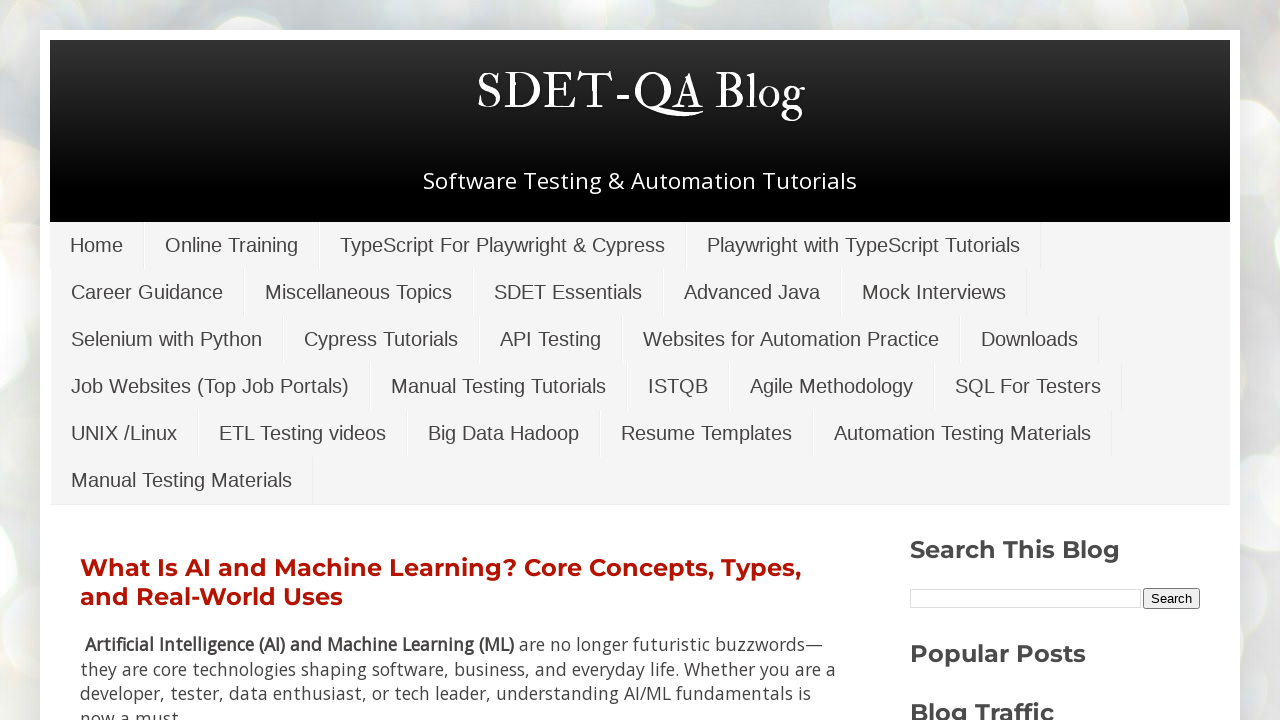

Navigated back to http://advantageonlineshopping.com/#/
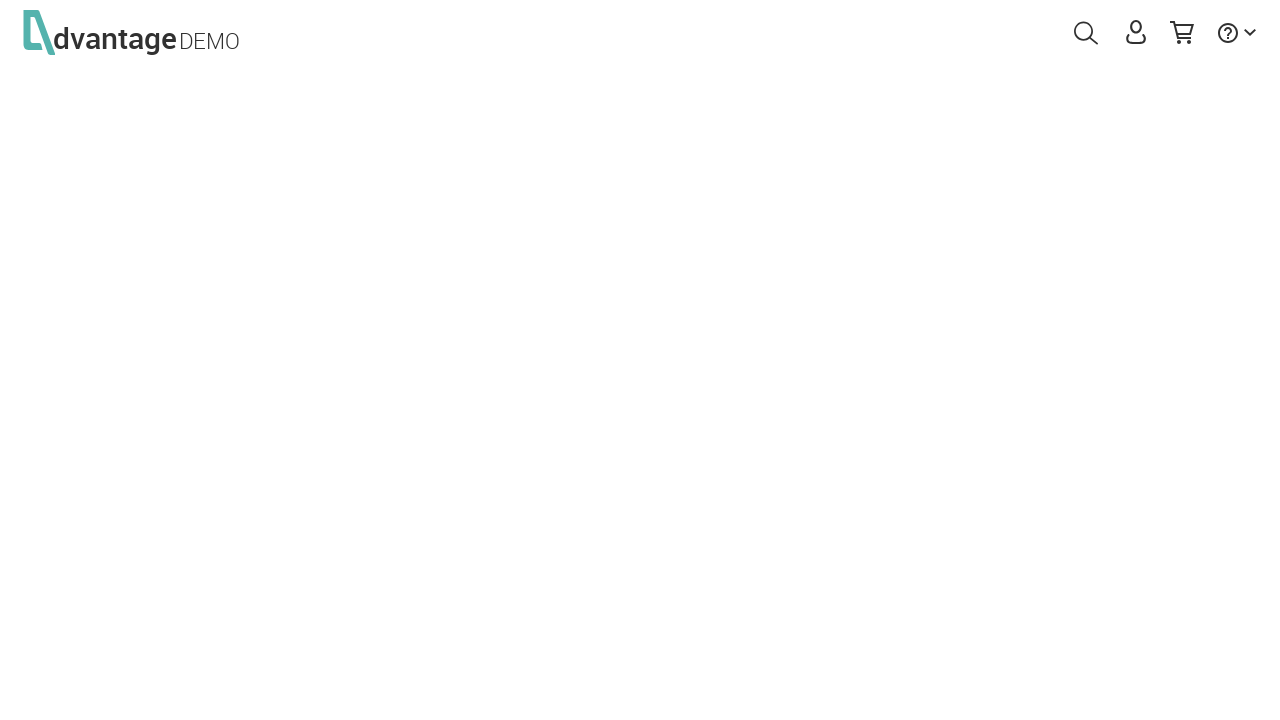

Previous page loaded with networkidle state after back navigation
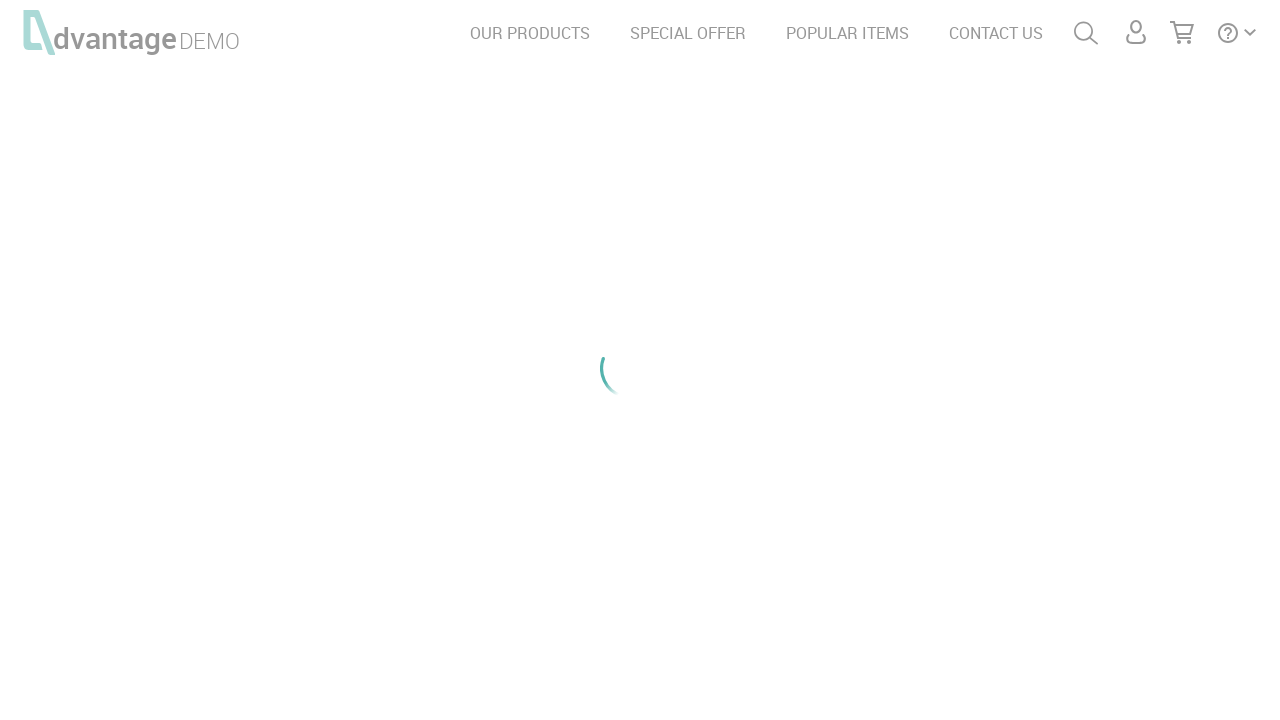

Navigated forward to https://www.pavantestingtools.com/
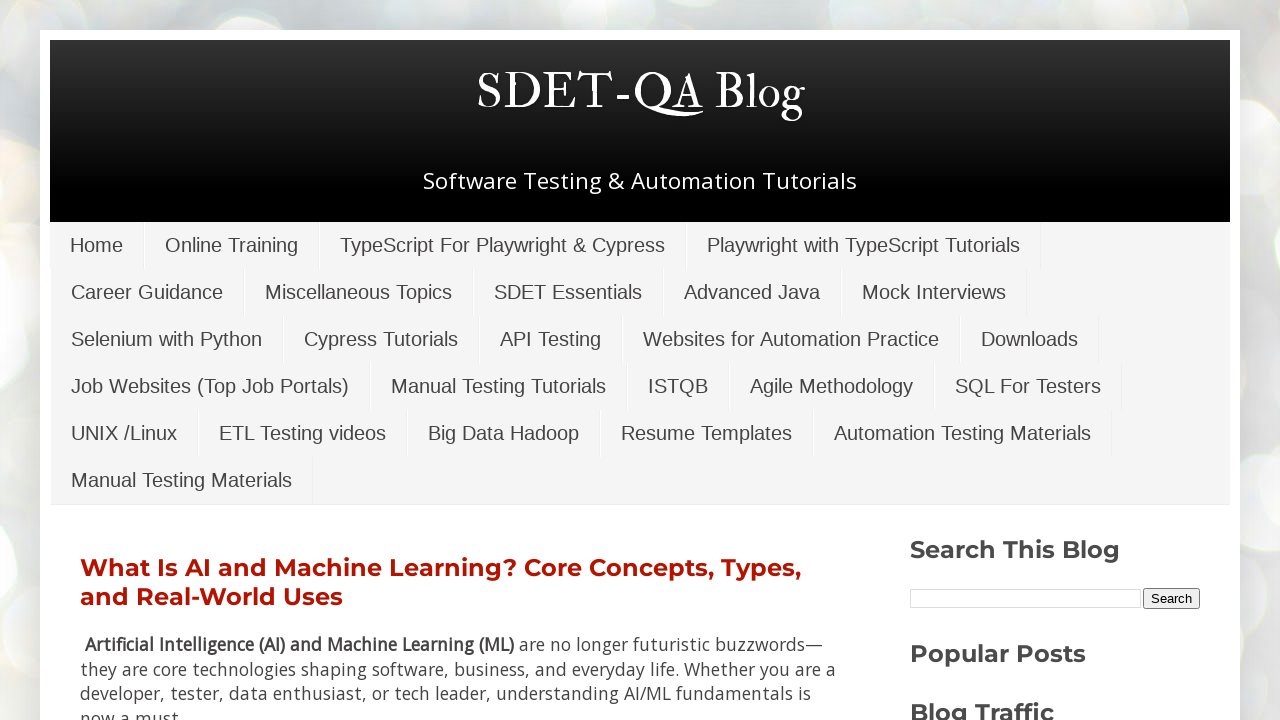

Forward navigation page loaded with networkidle state
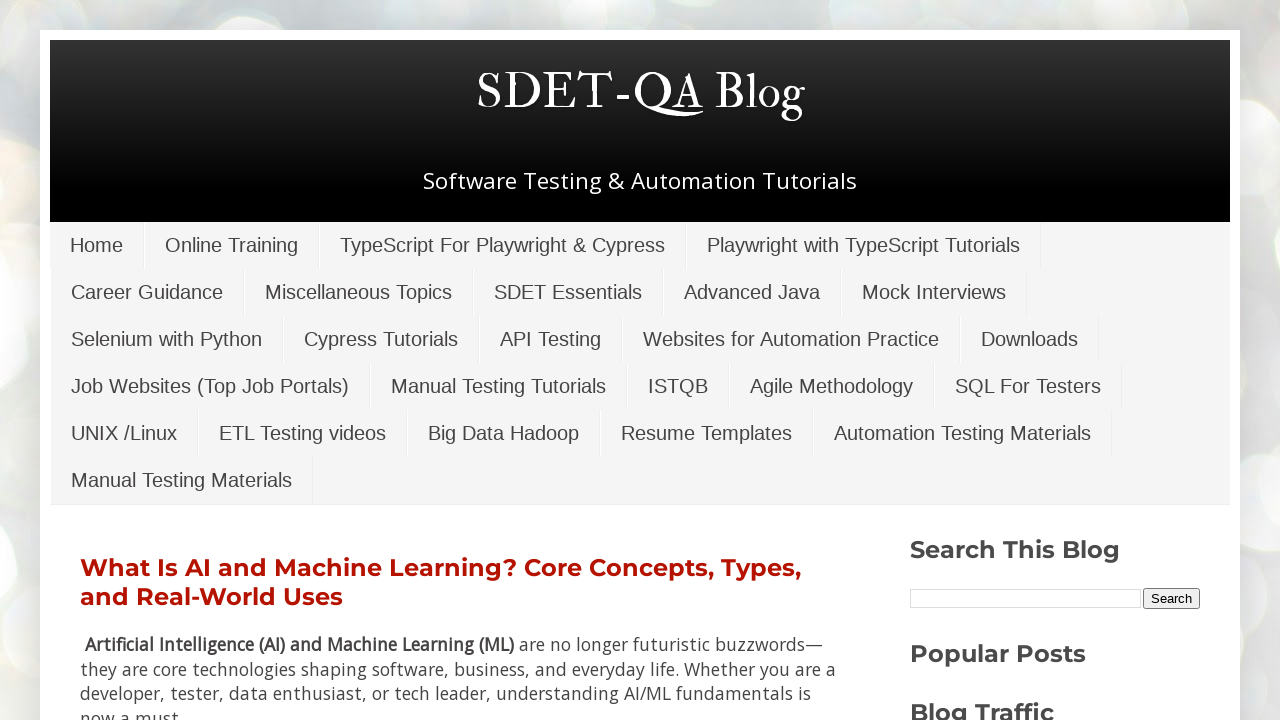

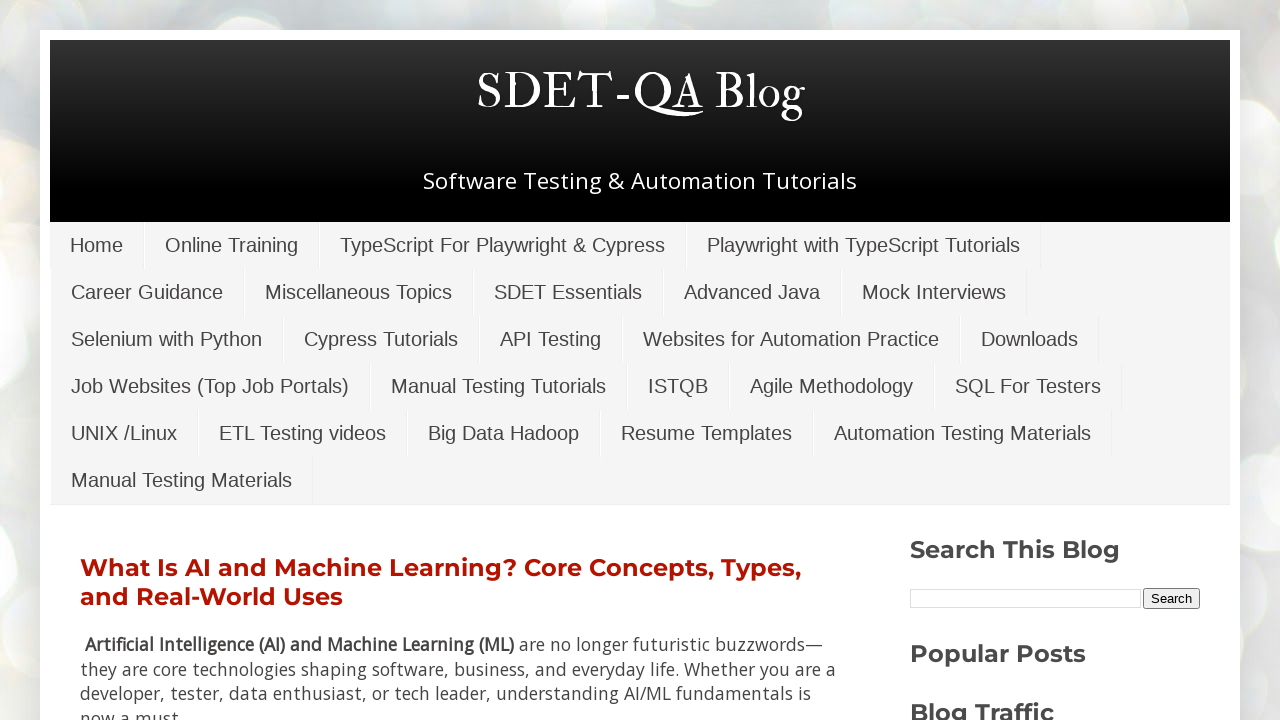